Tests calculator multiplication functionality by calculating 5 * 6 and verifying the result equals 30

Starting URL: https://testpages.eviltester.com/styled/apps/calculator.html

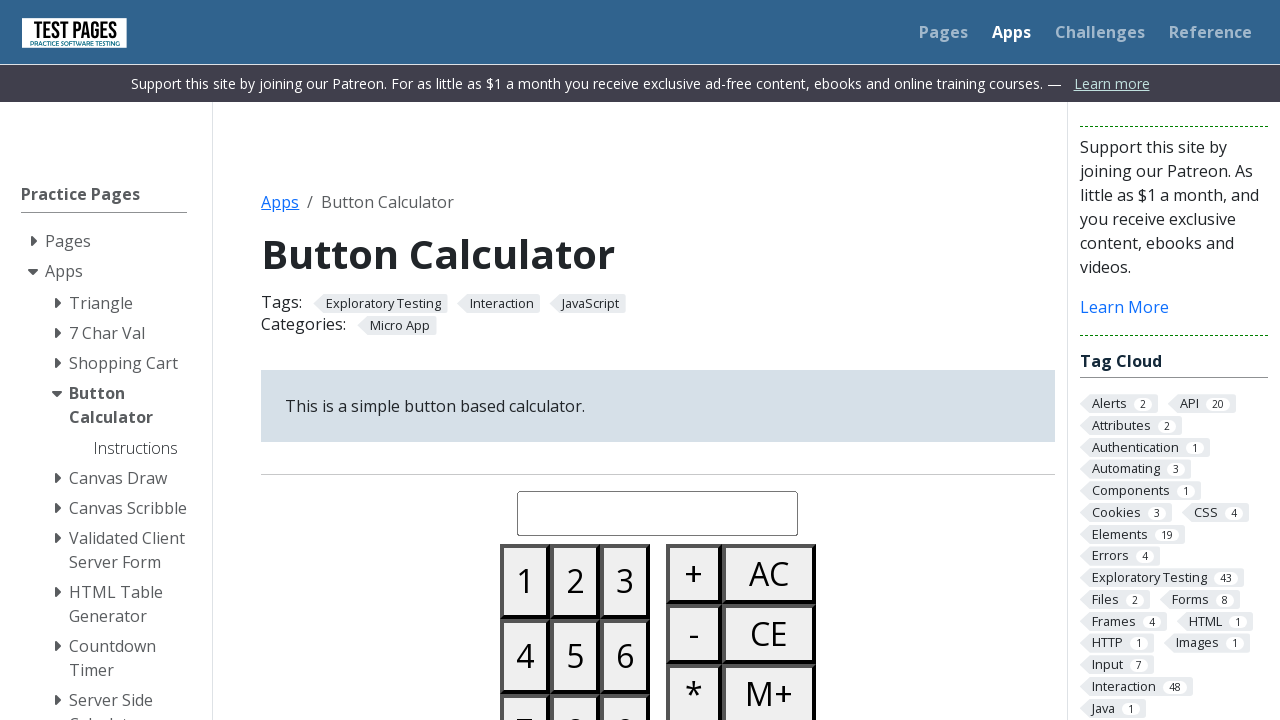

Clicked button 5 at (575, 656) on #button05
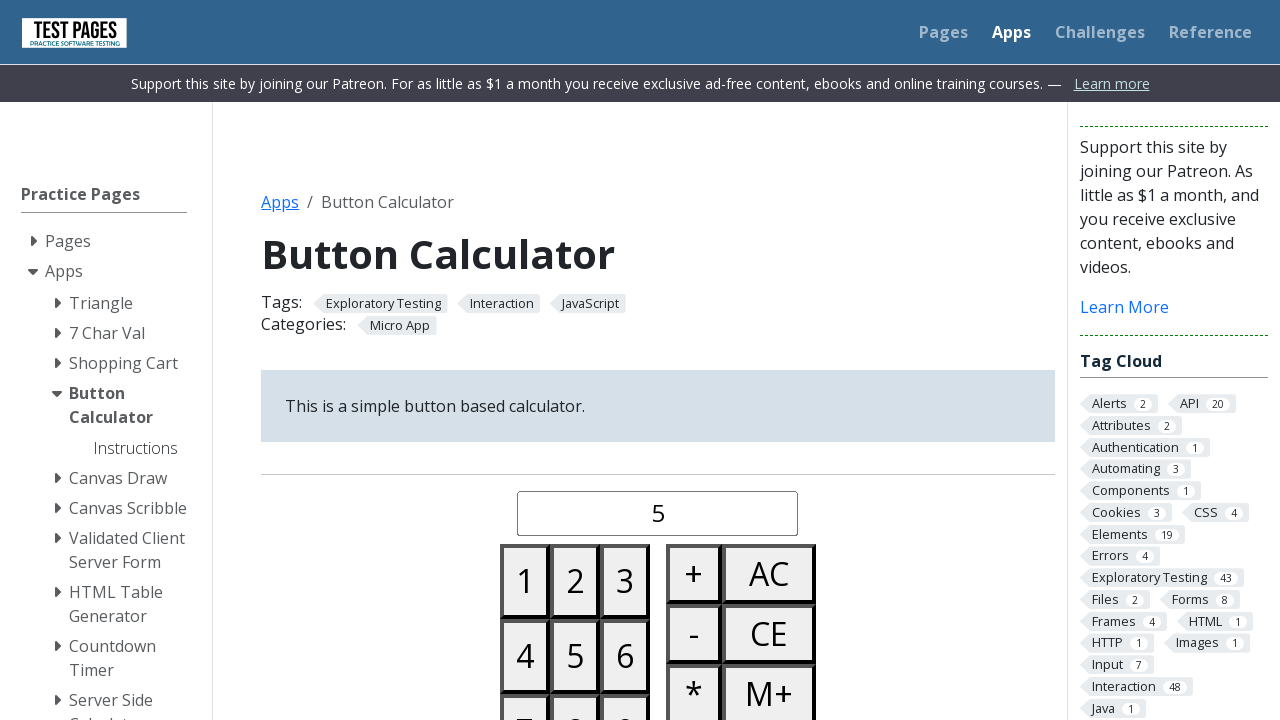

Clicked multiply button at (694, 690) on #buttonmultiply
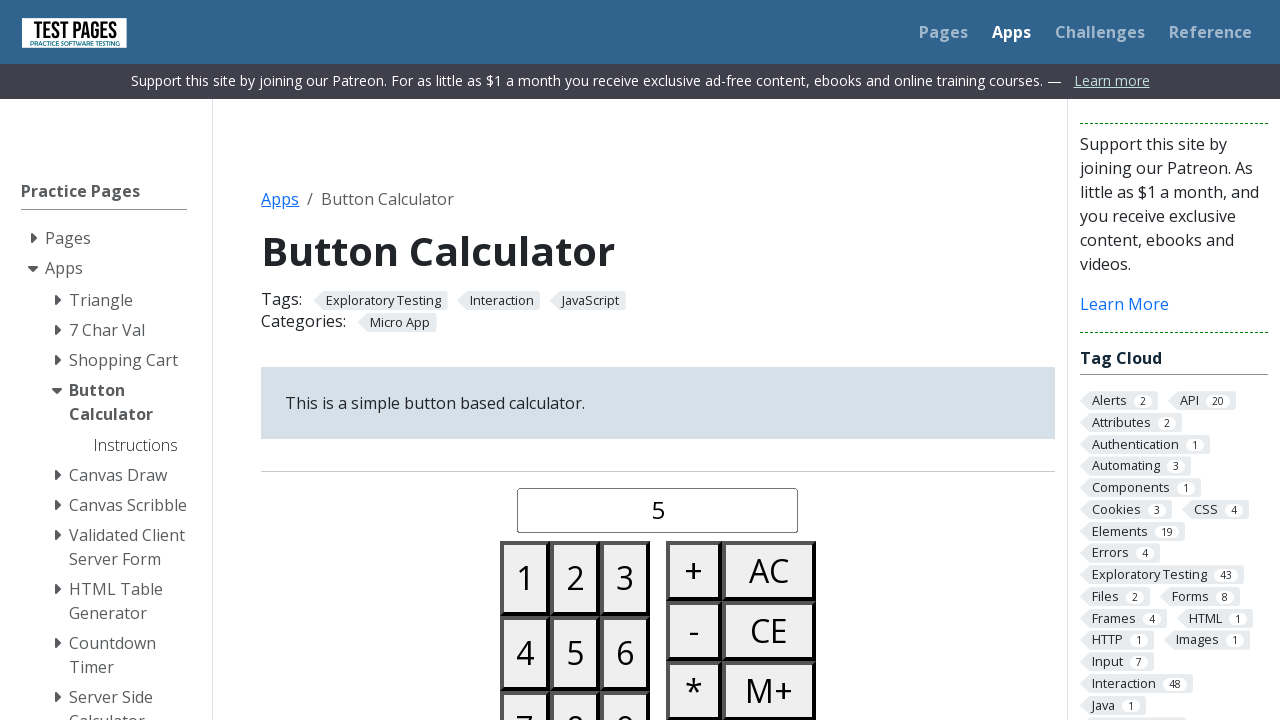

Clicked button 6 at (625, 653) on #button06
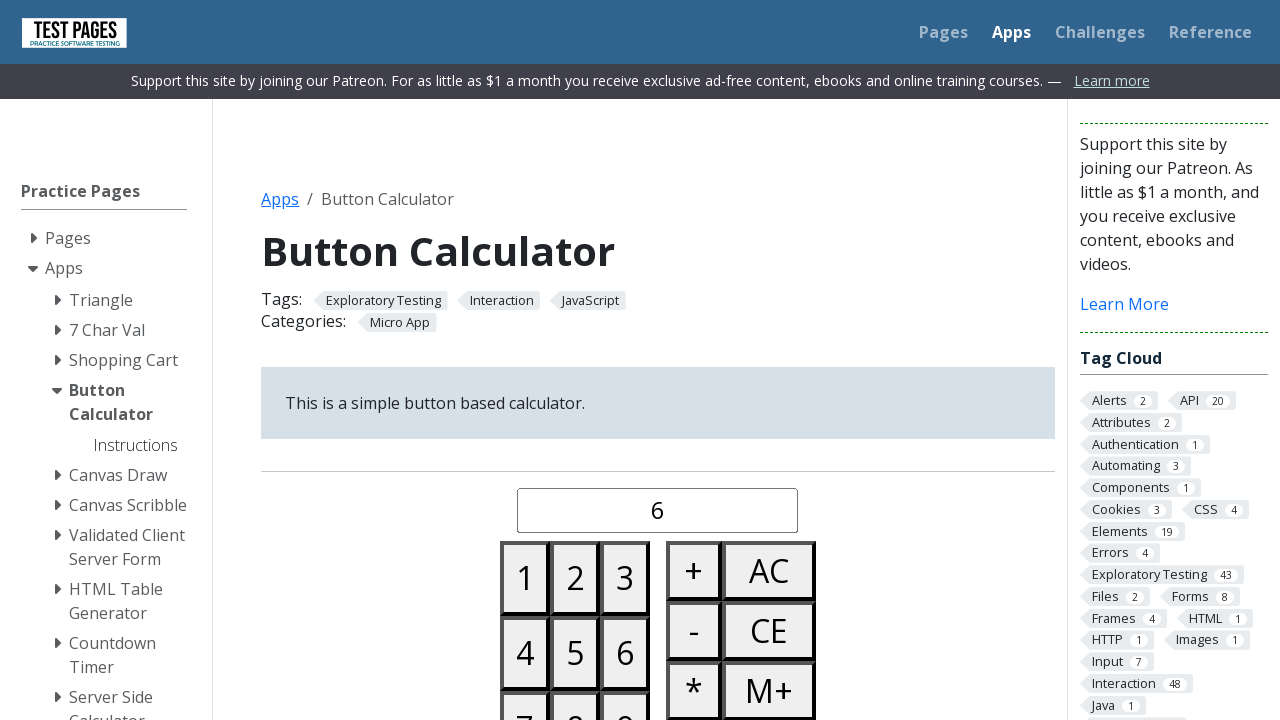

Clicked equals button at (694, 360) on #buttonequals
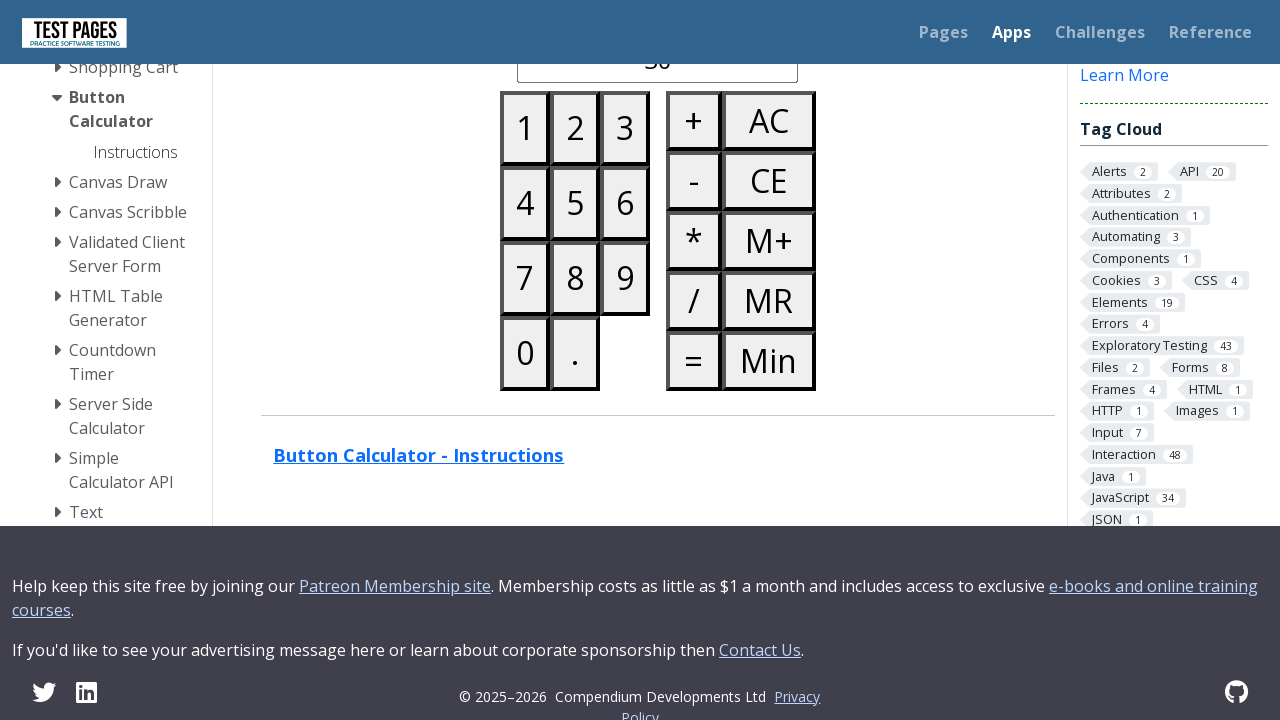

Verified result equals 30
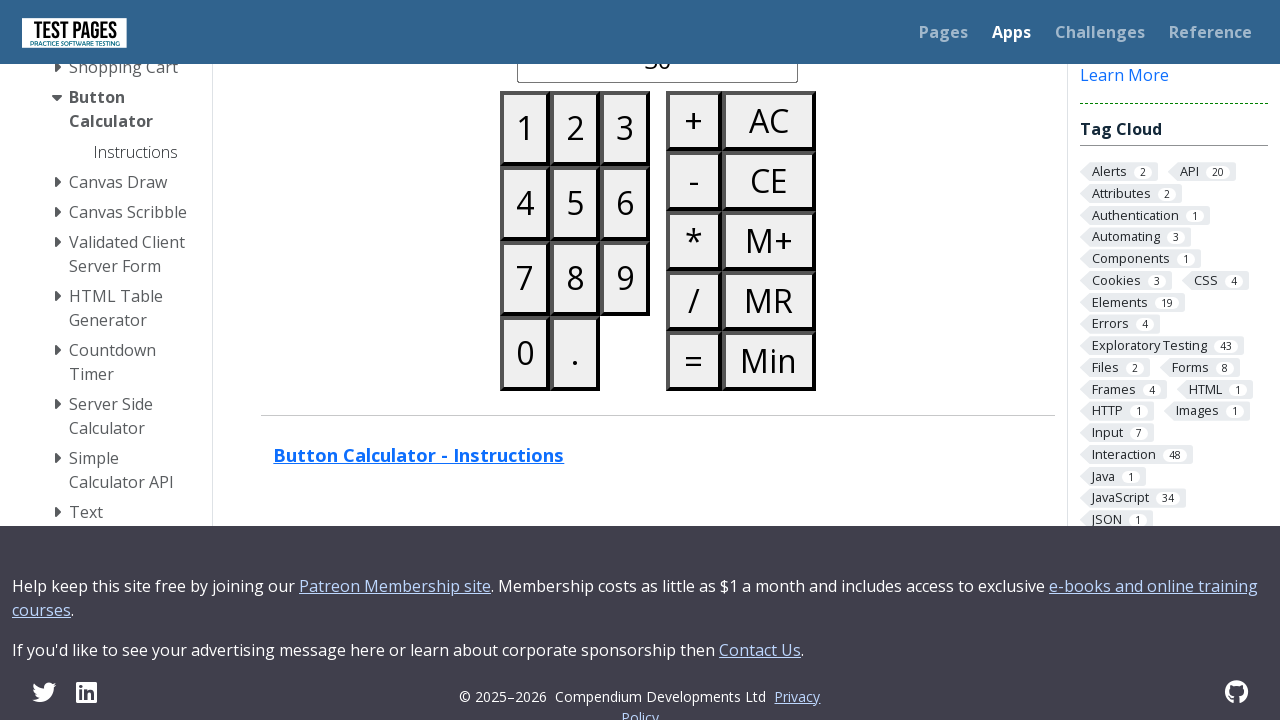

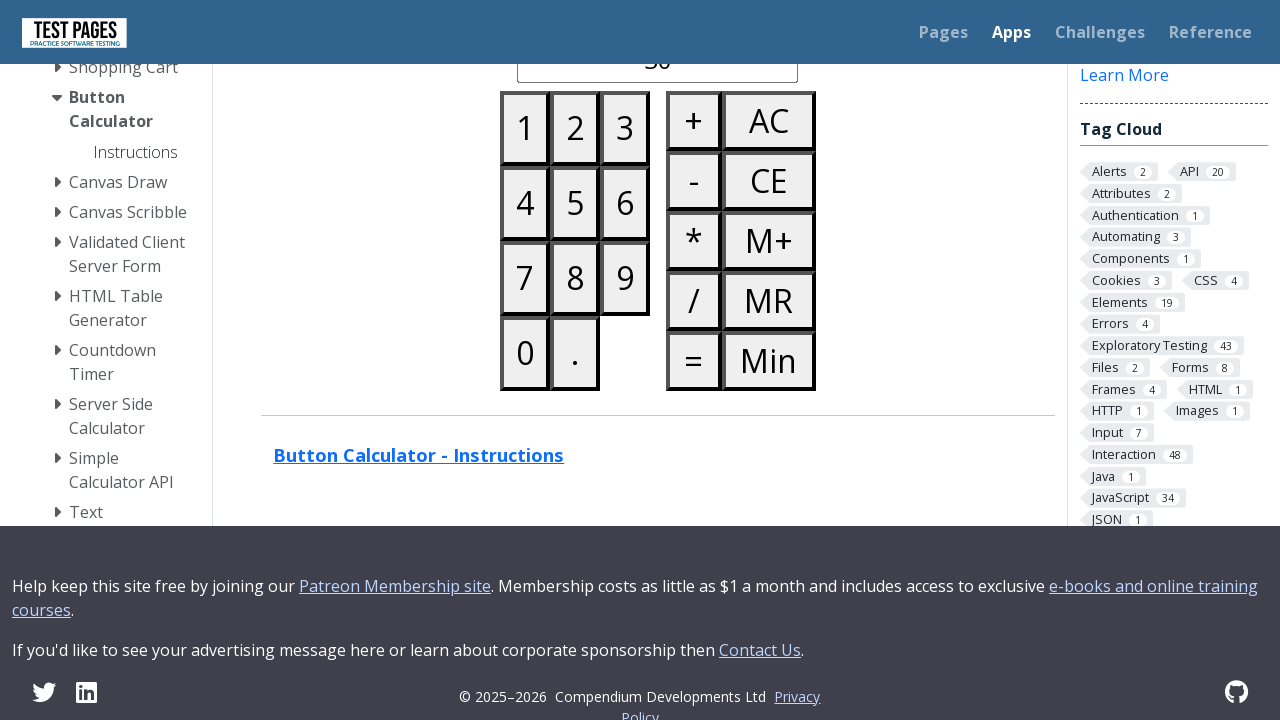